Tests clicking the dynamic Home link which opens a new tab to the homepage

Starting URL: https://demoqa.com/elements

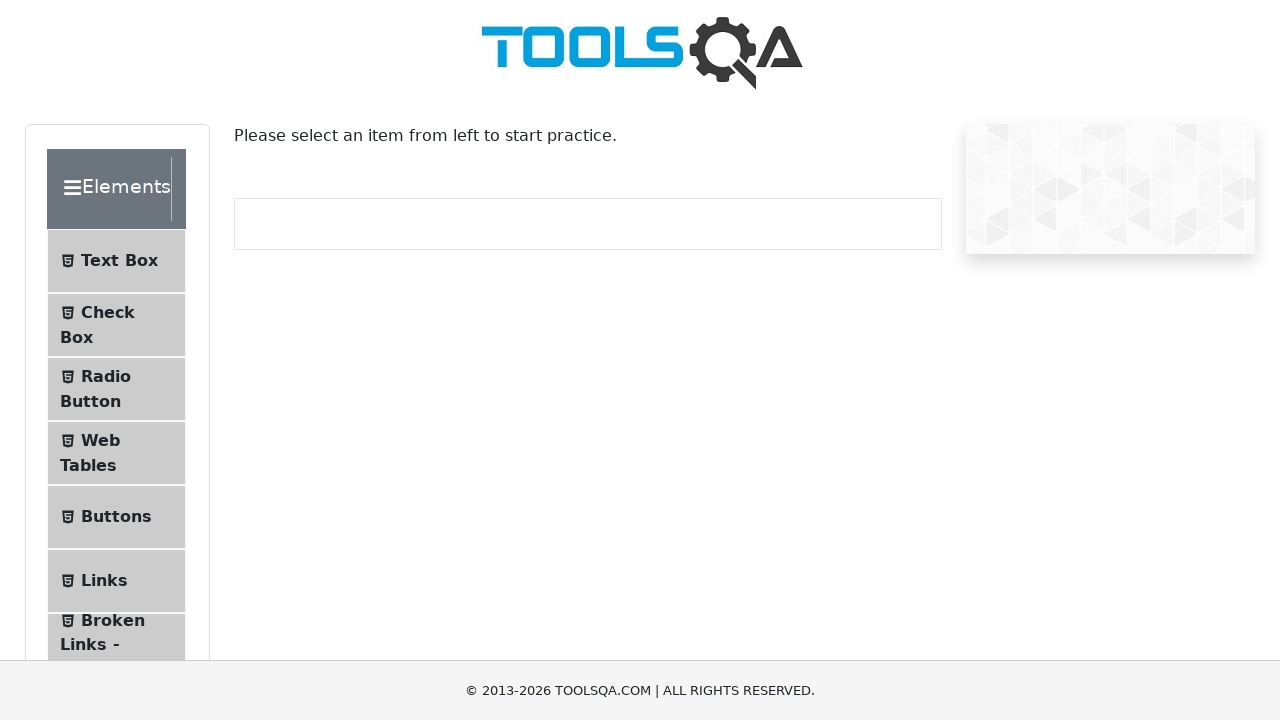

Clicked on Links menu item at (104, 581) on li >> internal:text="Links"s
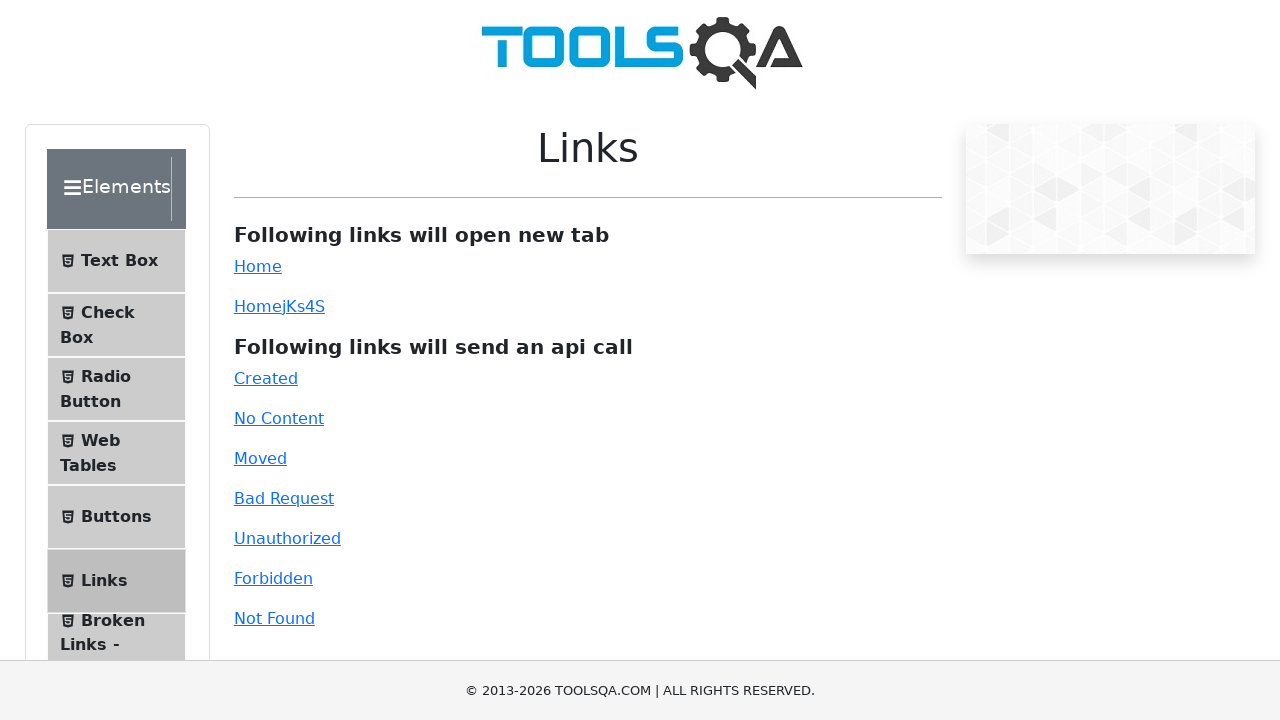

Clicked dynamic Home link and popup opened at (258, 306) on #dynamicLink
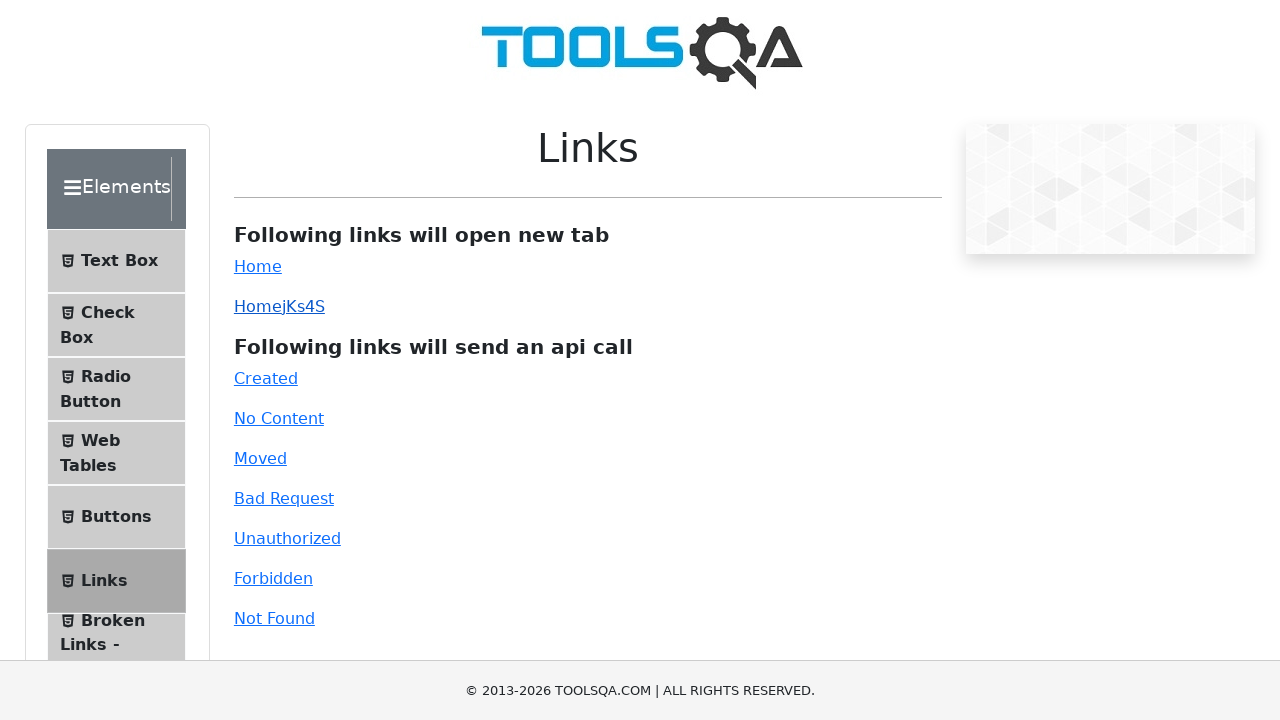

Retrieved new popup page object
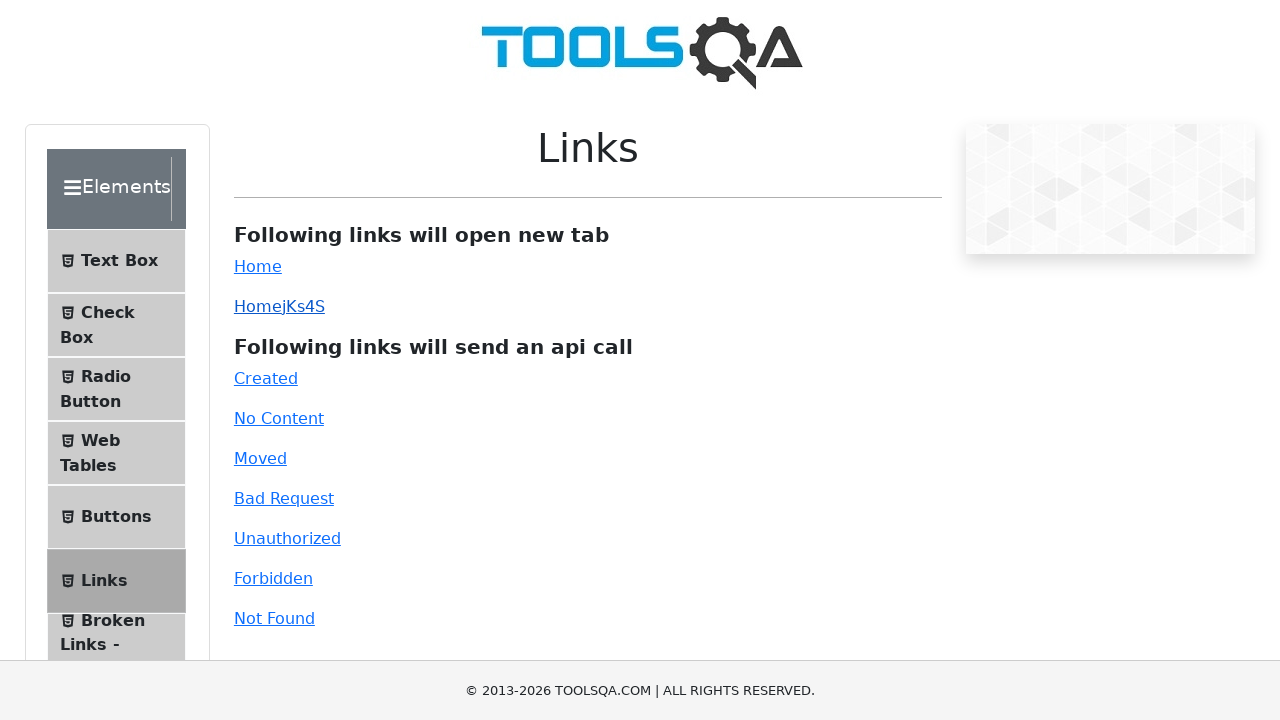

New page loaded completely
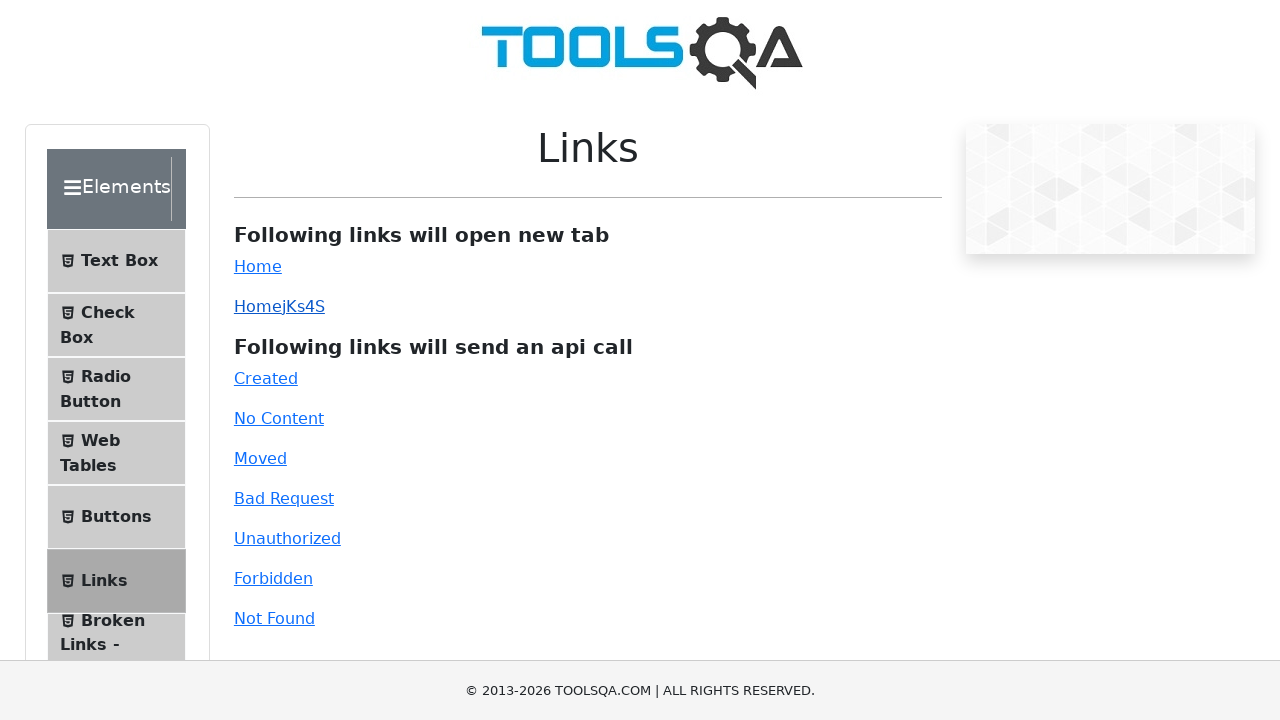

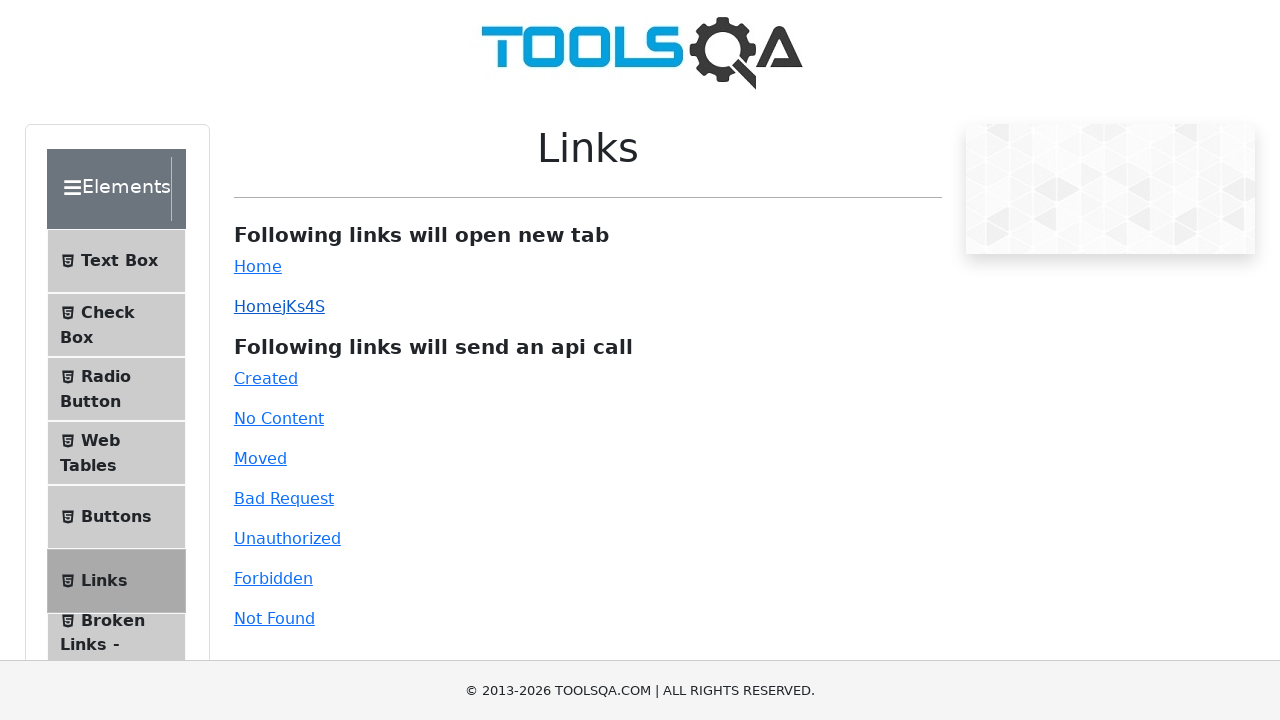